Tests the Add/Remove Elements functionality on Herokuapp by clicking to add an element and verifying it appears

Starting URL: https://the-internet.herokuapp.com/

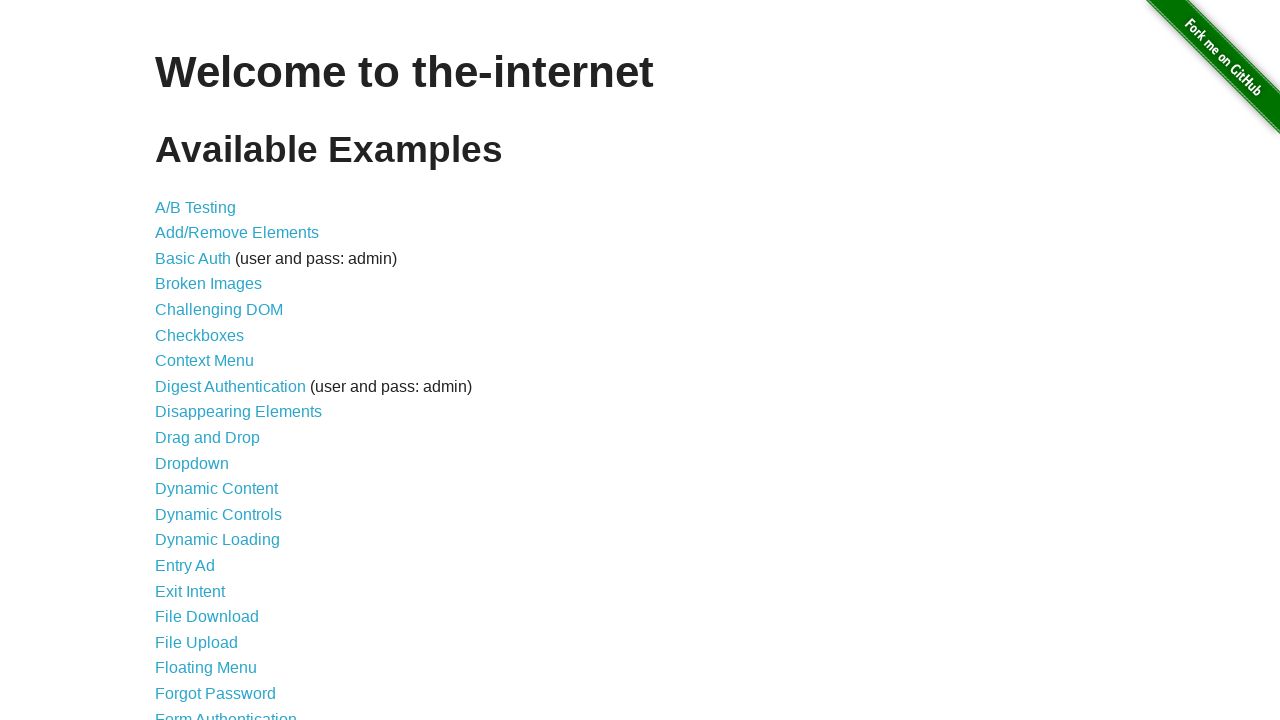

Clicked on Add/Remove Elements link at (237, 233) on a[href='/add_remove_elements/']
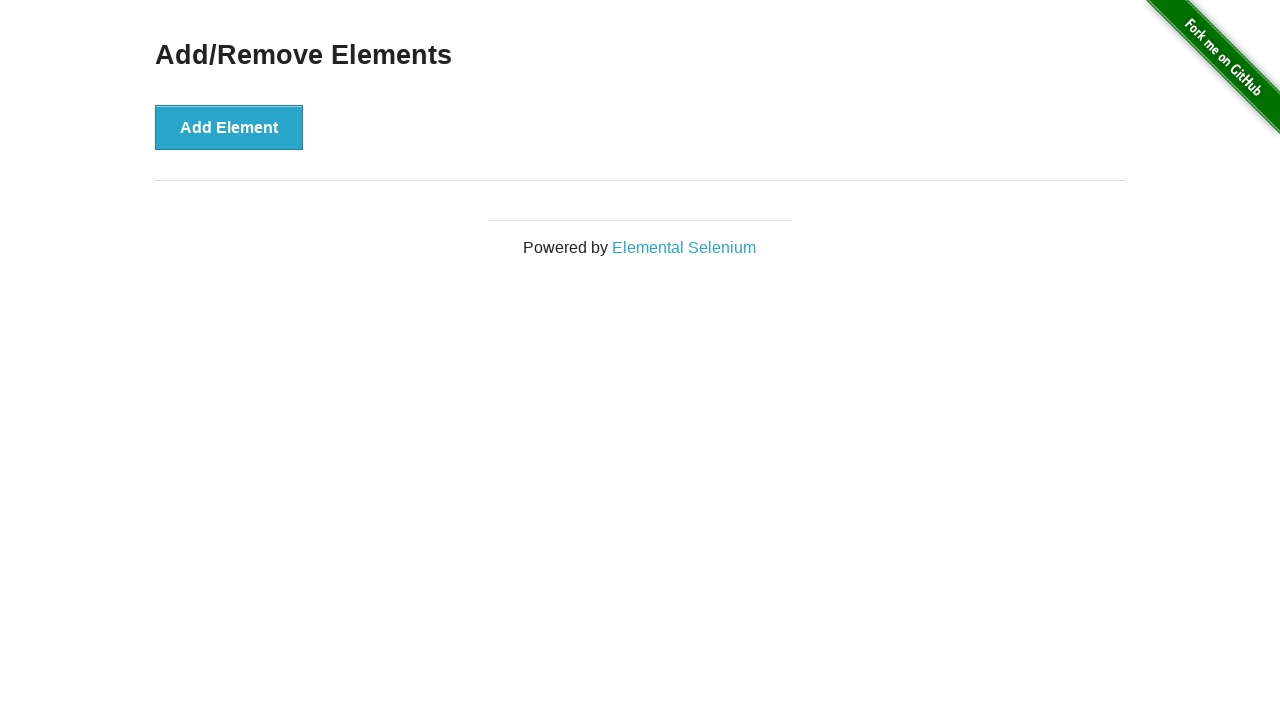

Clicked Add Element button at (229, 127) on button[onclick='addElement()']
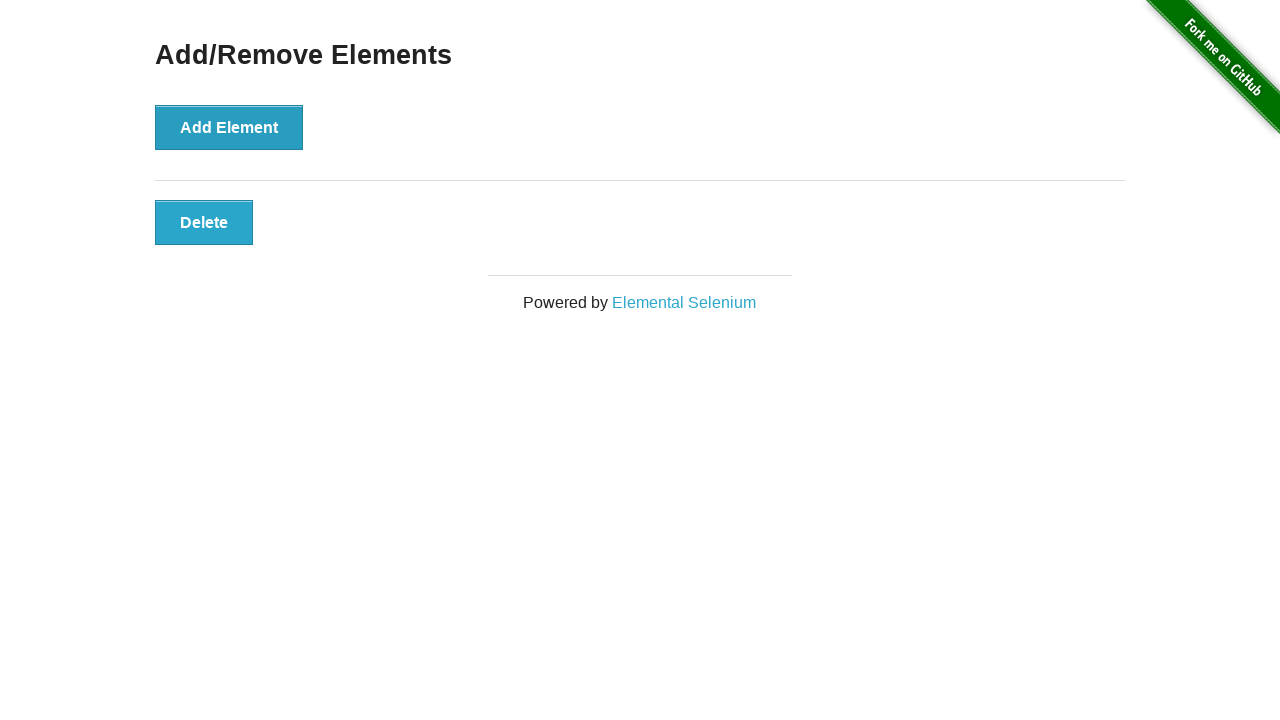

Verified that the added element is displayed
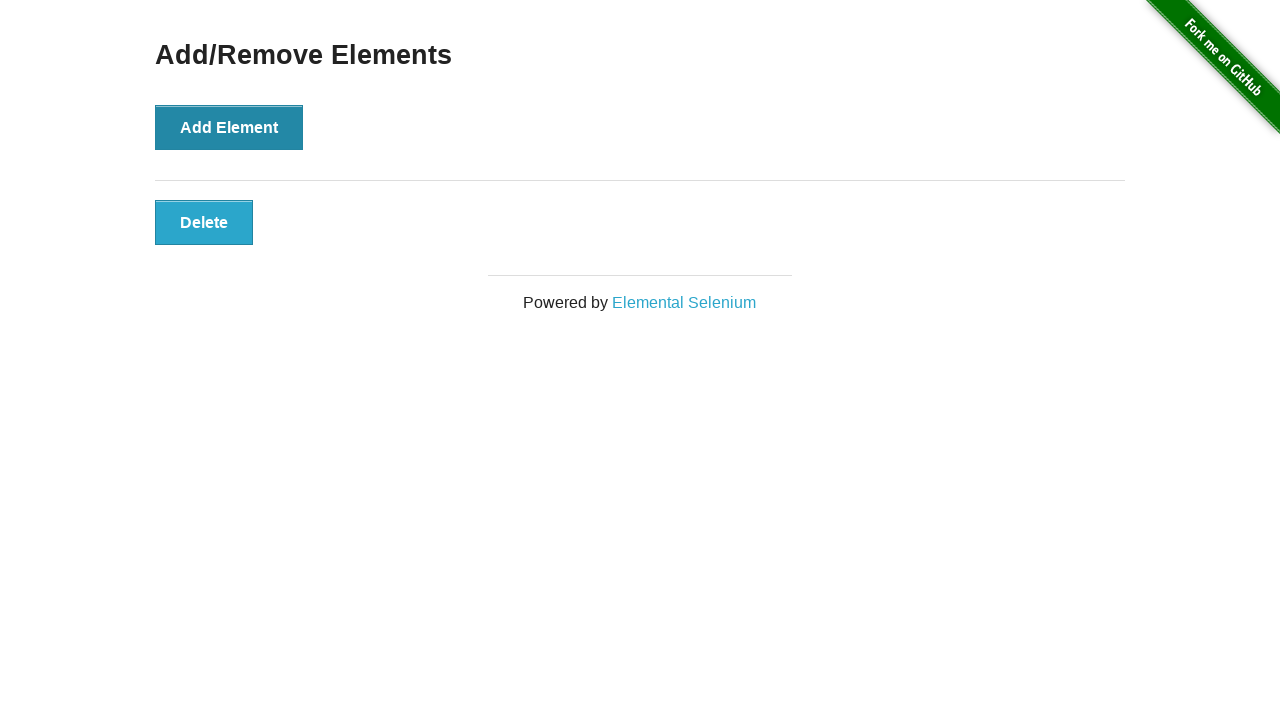

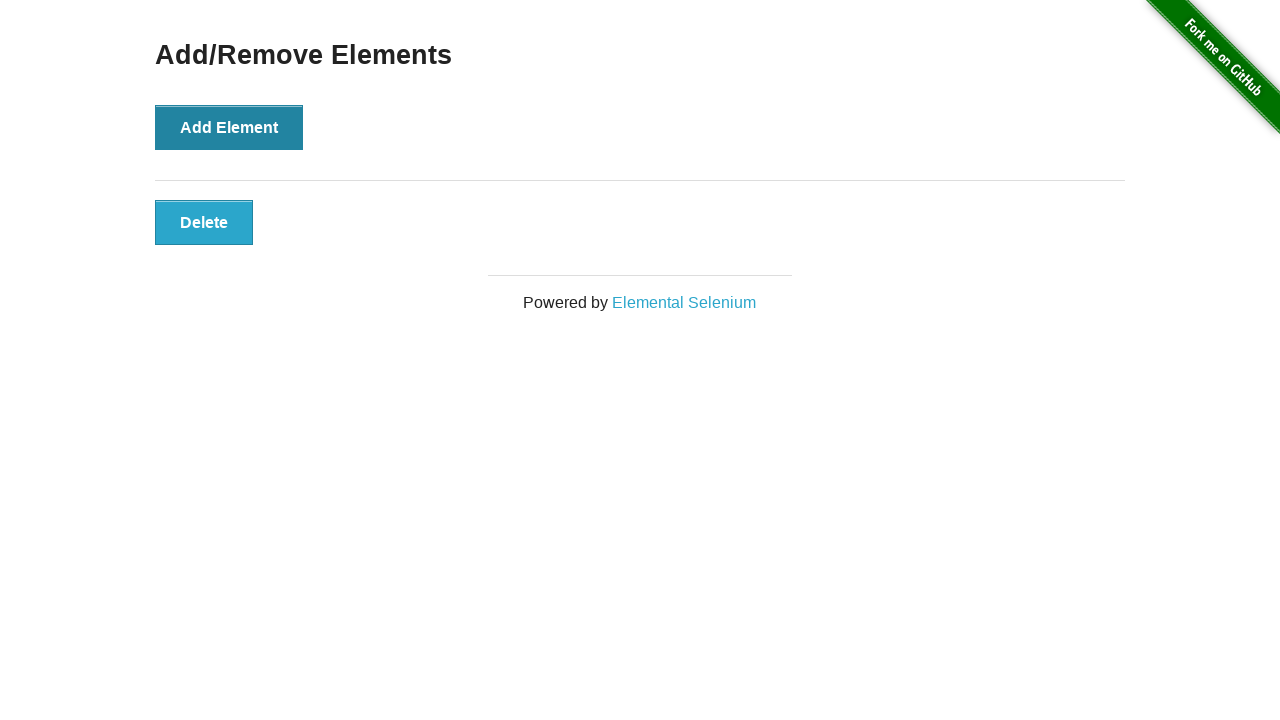